Tests form filling functionality on a practice testing website by entering username, email, and password fields

Starting URL: http://www.thetestingworld.com/testings

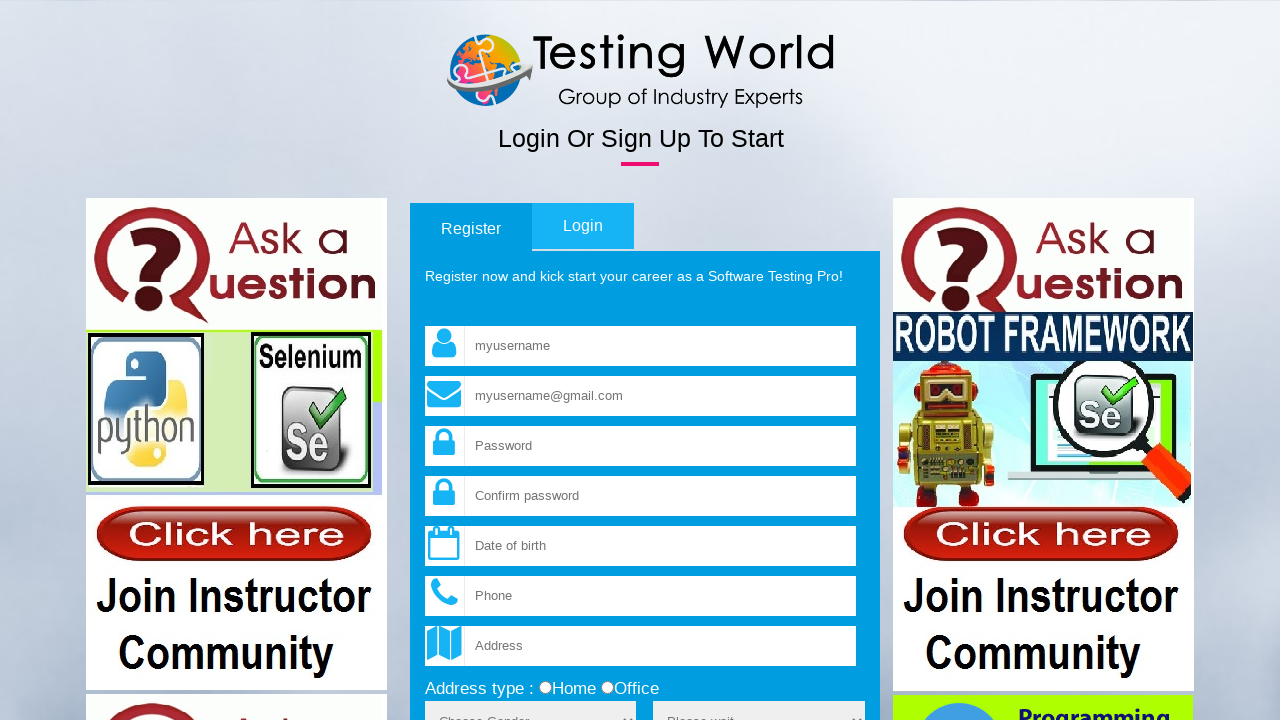

Attempted to wait for 'Truc' text selector (expected timeout)
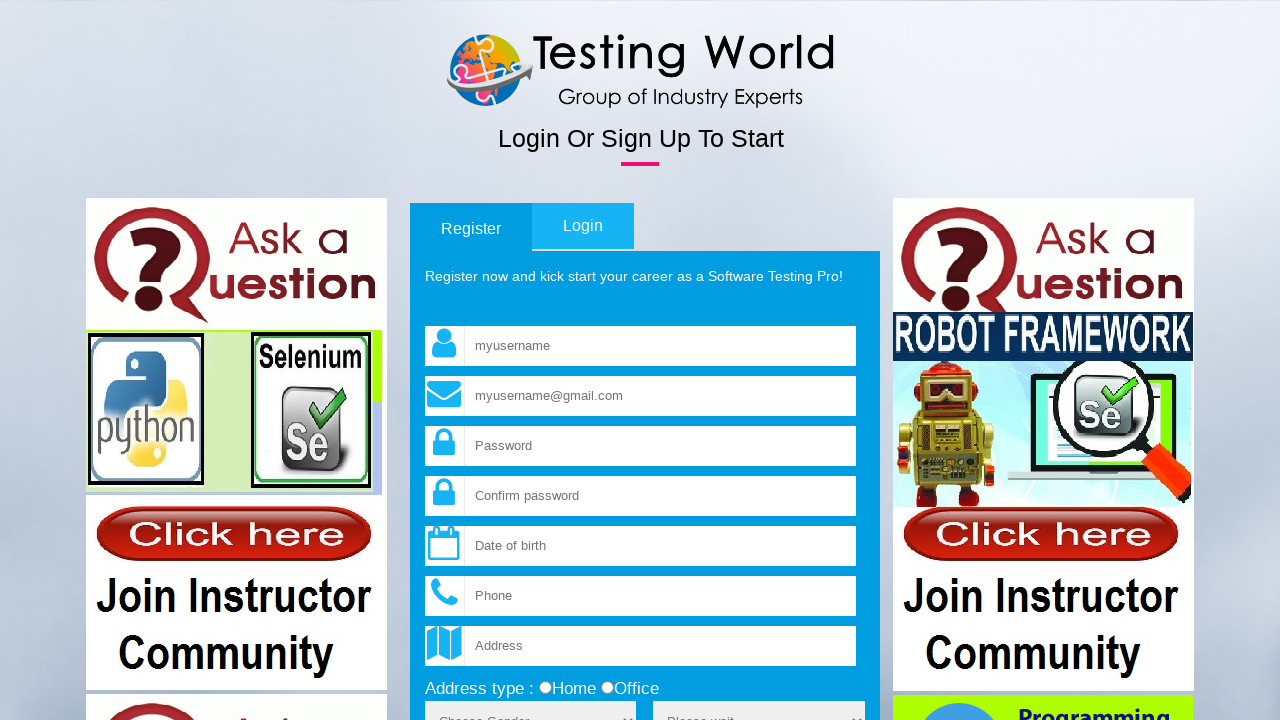

Filled username field with 'Test' on input[name='fld_username']
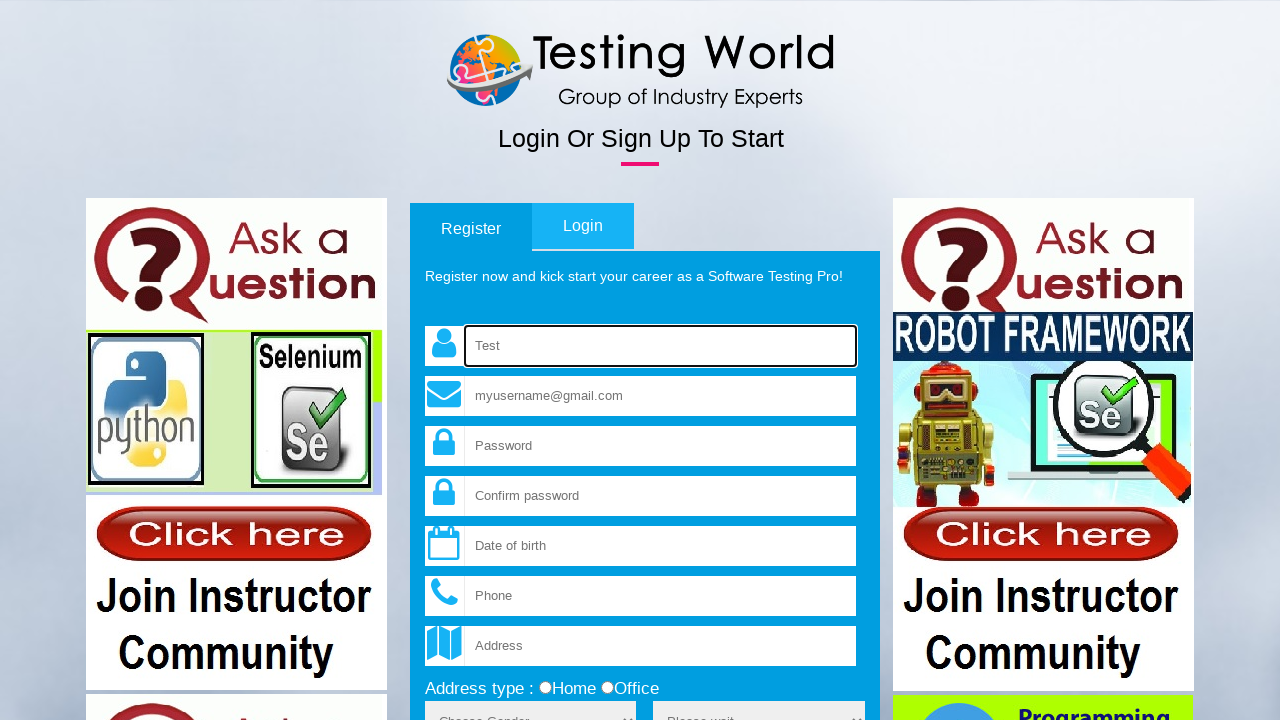

Filled email field with 'test@test.test' on input[name='fld_email']
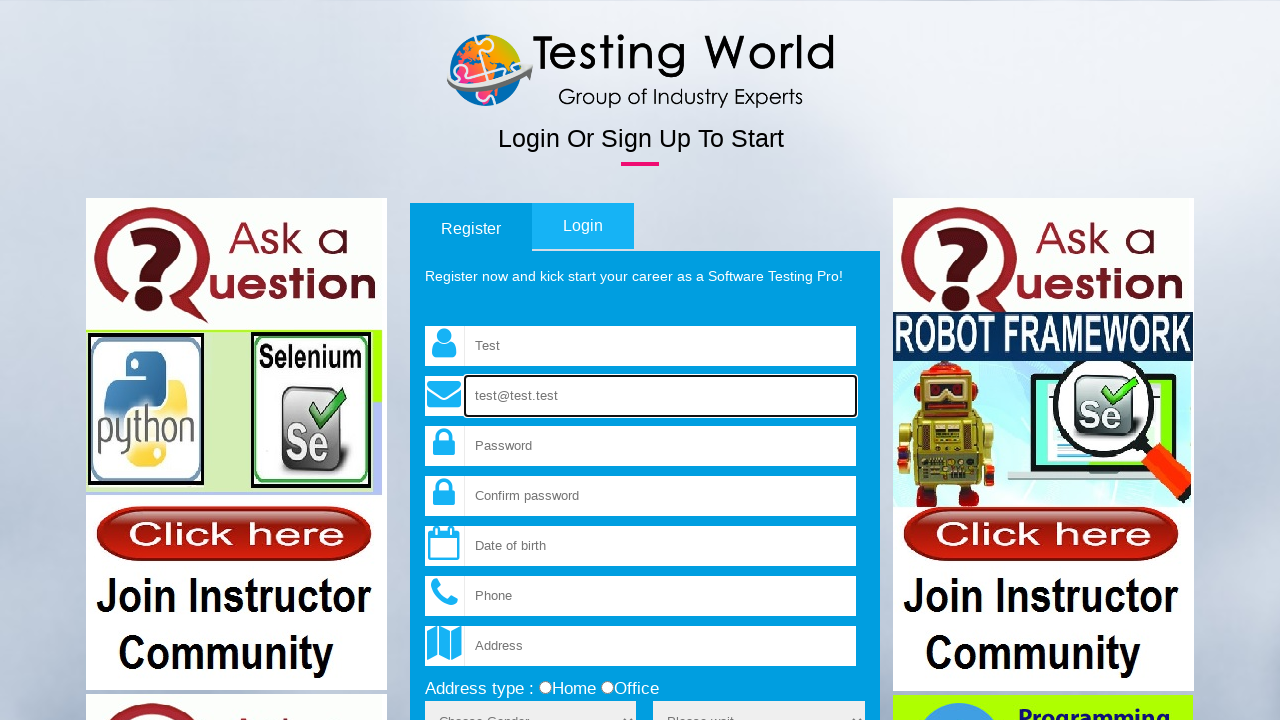

Filled password field with '1234' on input[name='fld_password']
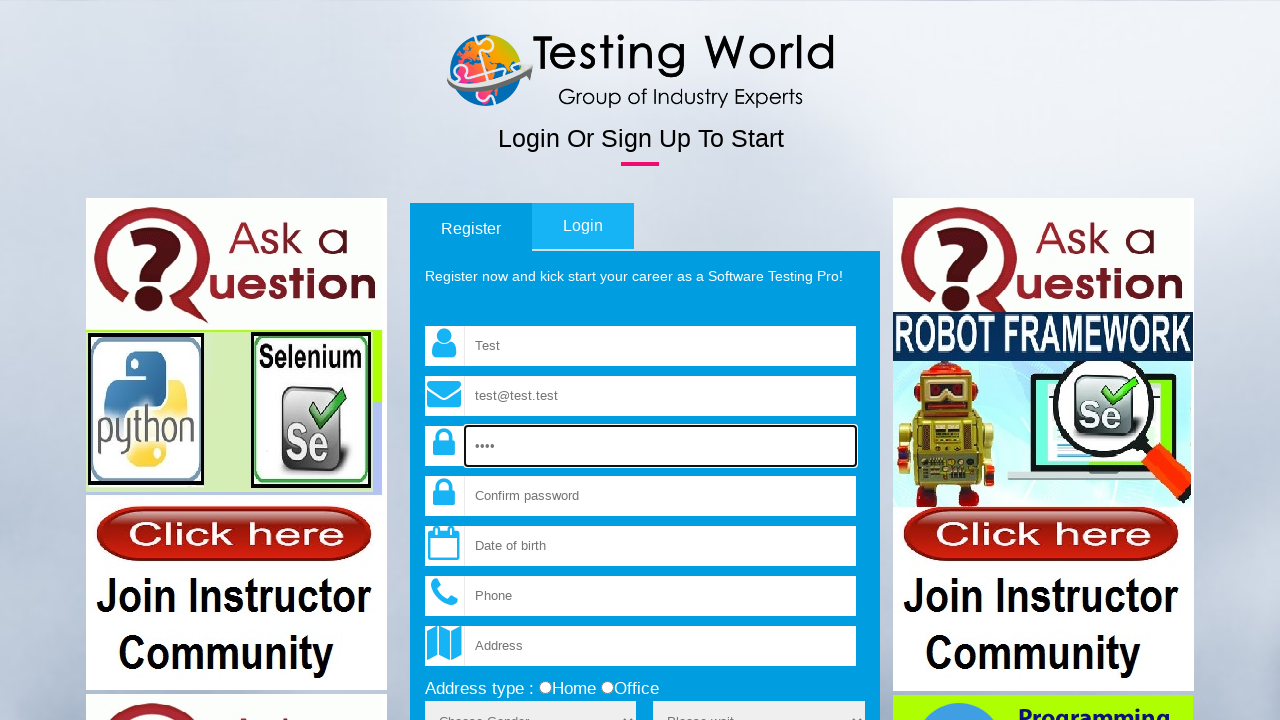

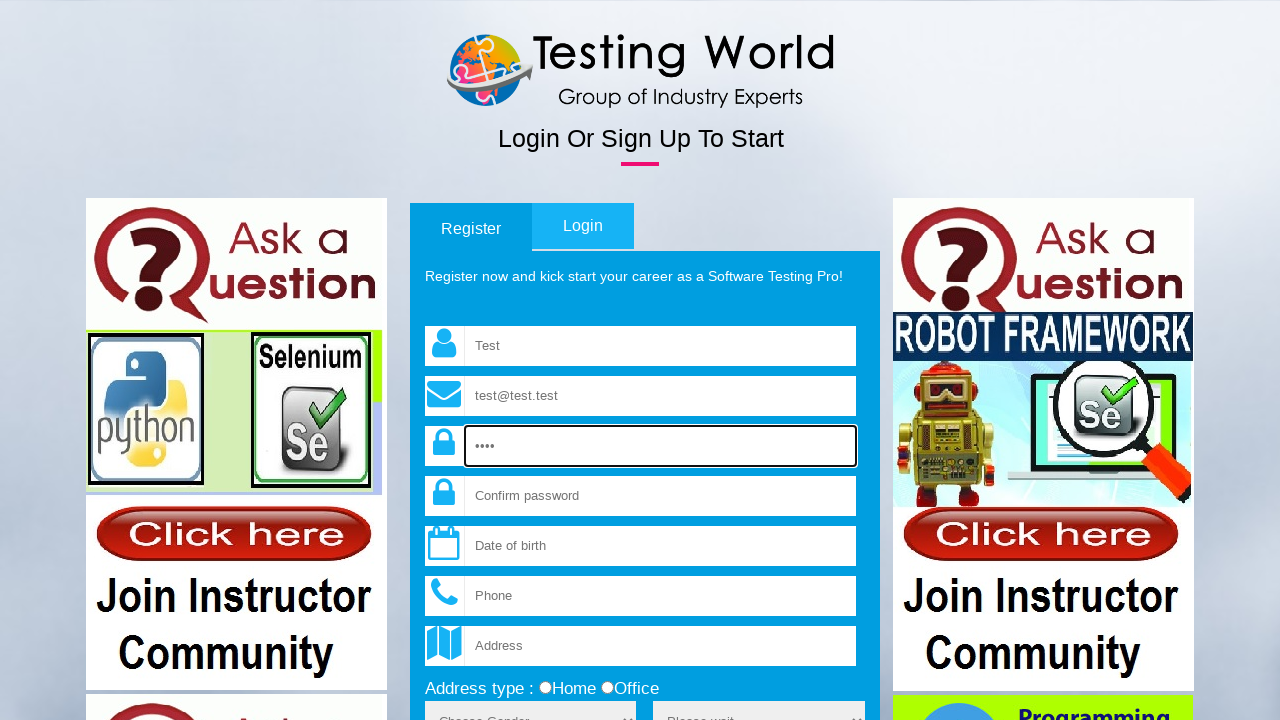